Tests AJAX functionality on W3Schools by verifying initial text content, clicking a button that triggers an AJAX update, and verifying the updated content after the DOM changes.

Starting URL: https://www.w3schools.com/xml/ajax_intro.asp

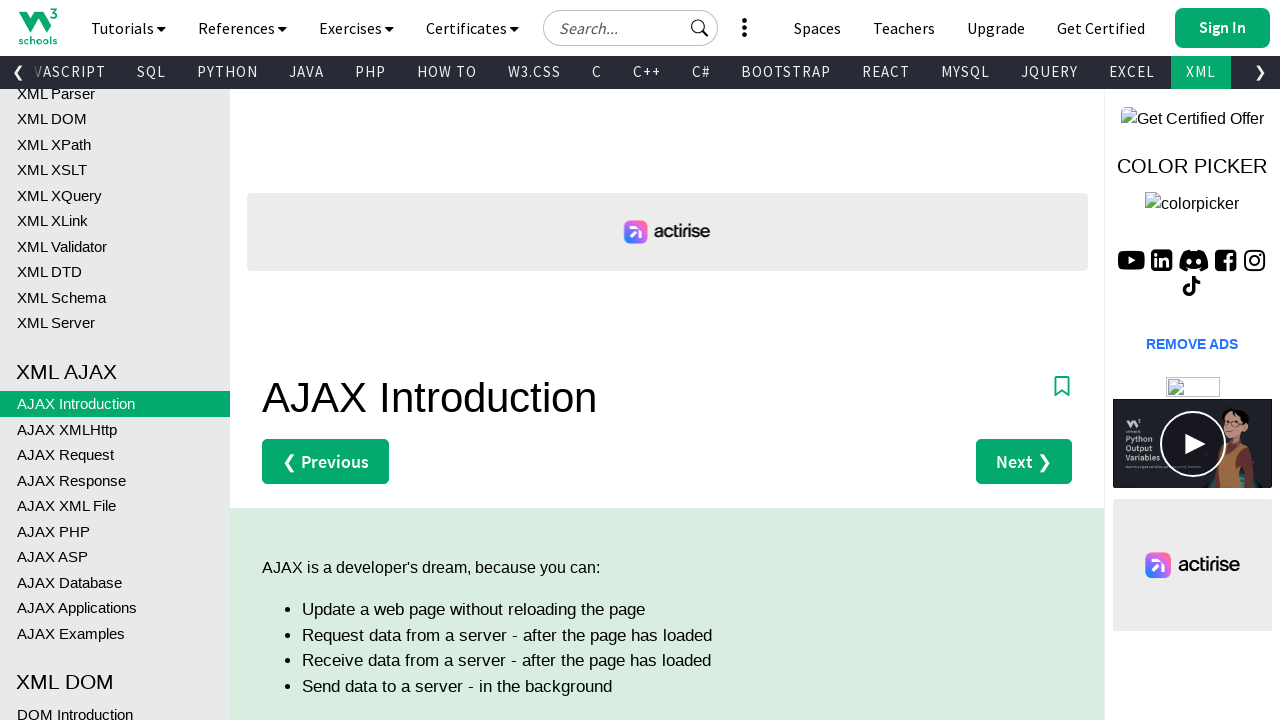

Navigated to W3Schools AJAX intro page
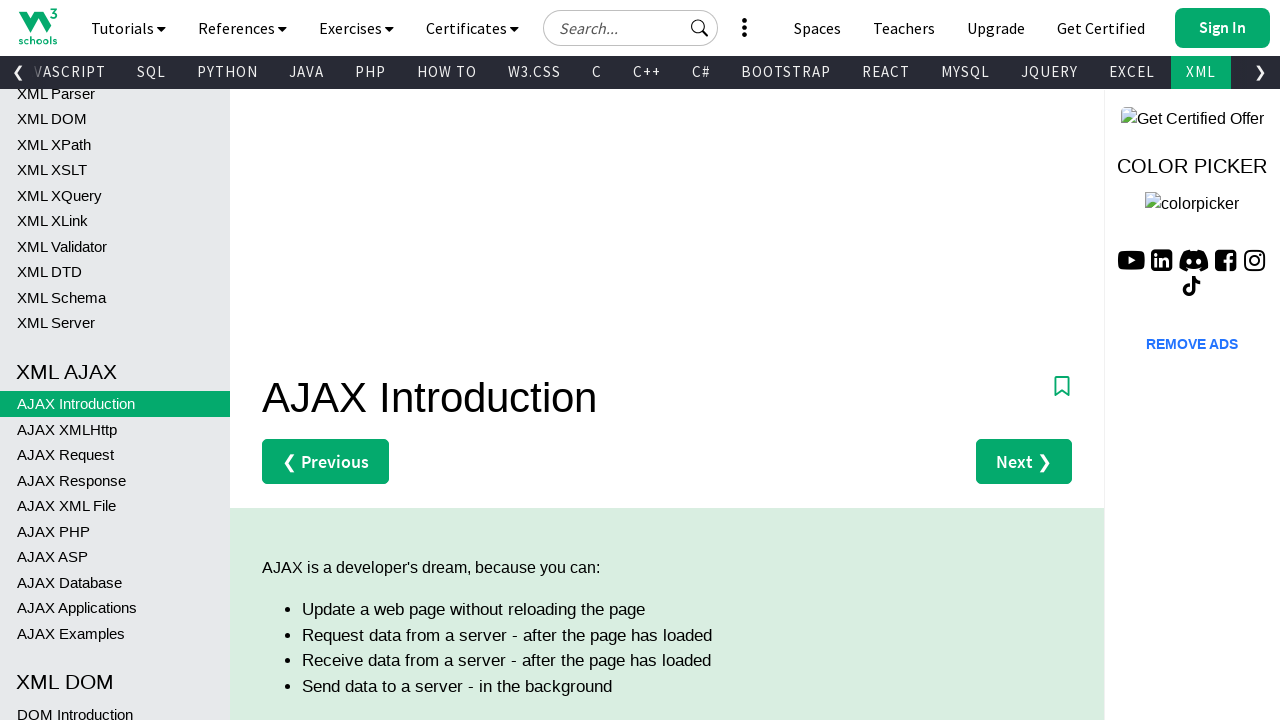

Waited for initial heading h2 element to load in demo section
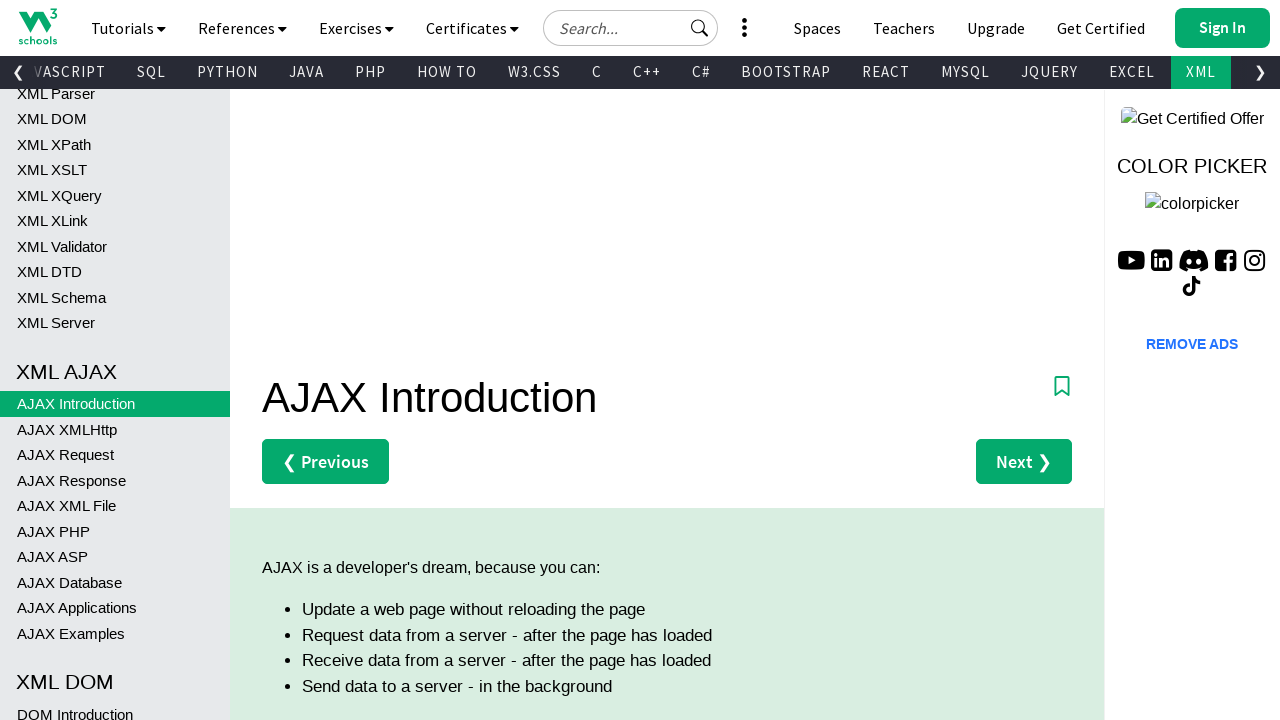

Verified initial text content is 'Let AJAX change this text'
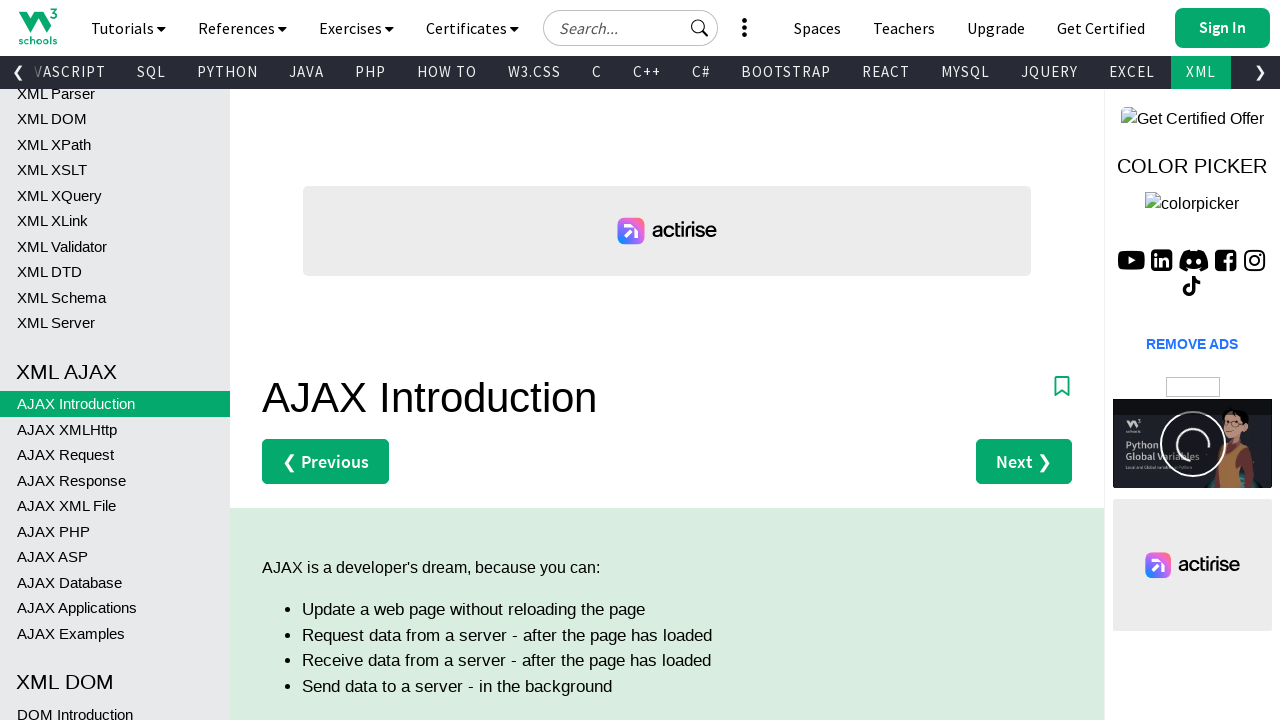

Clicked button in demo section to trigger AJAX update at (344, 360) on #demo button
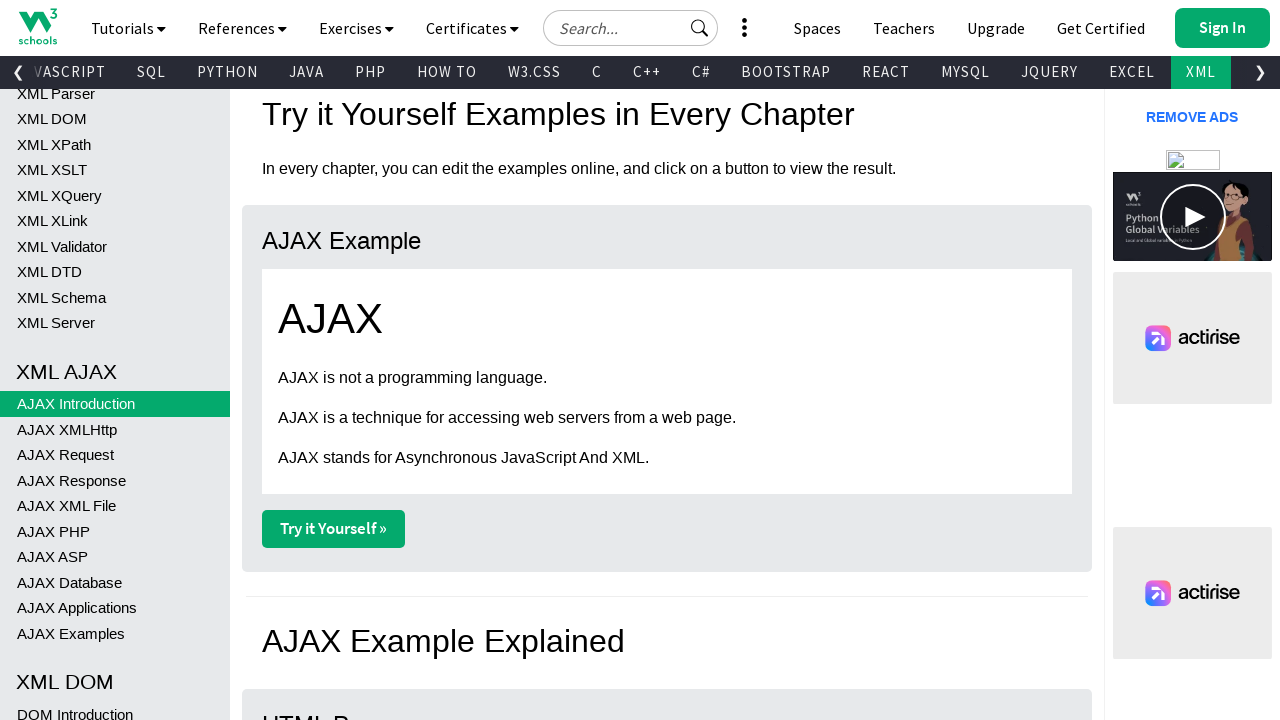

Waited for new h1 heading to appear after AJAX update
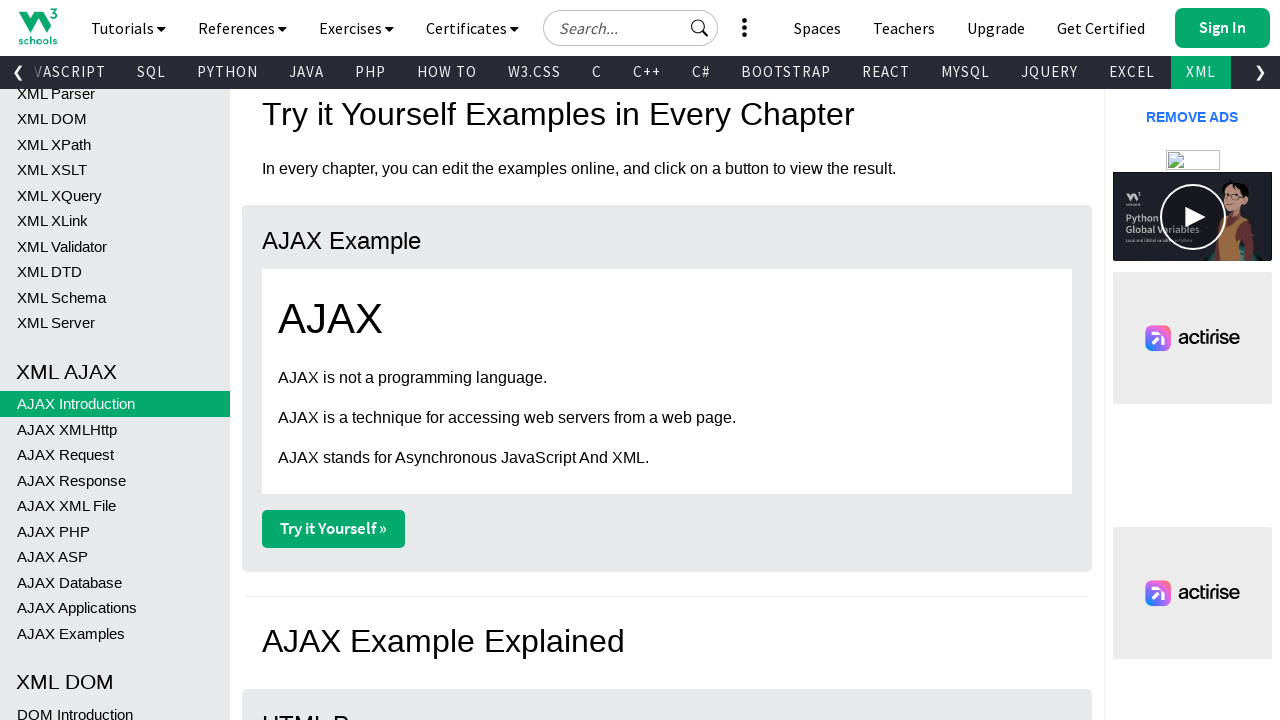

Located the new h1 heading element in demo section
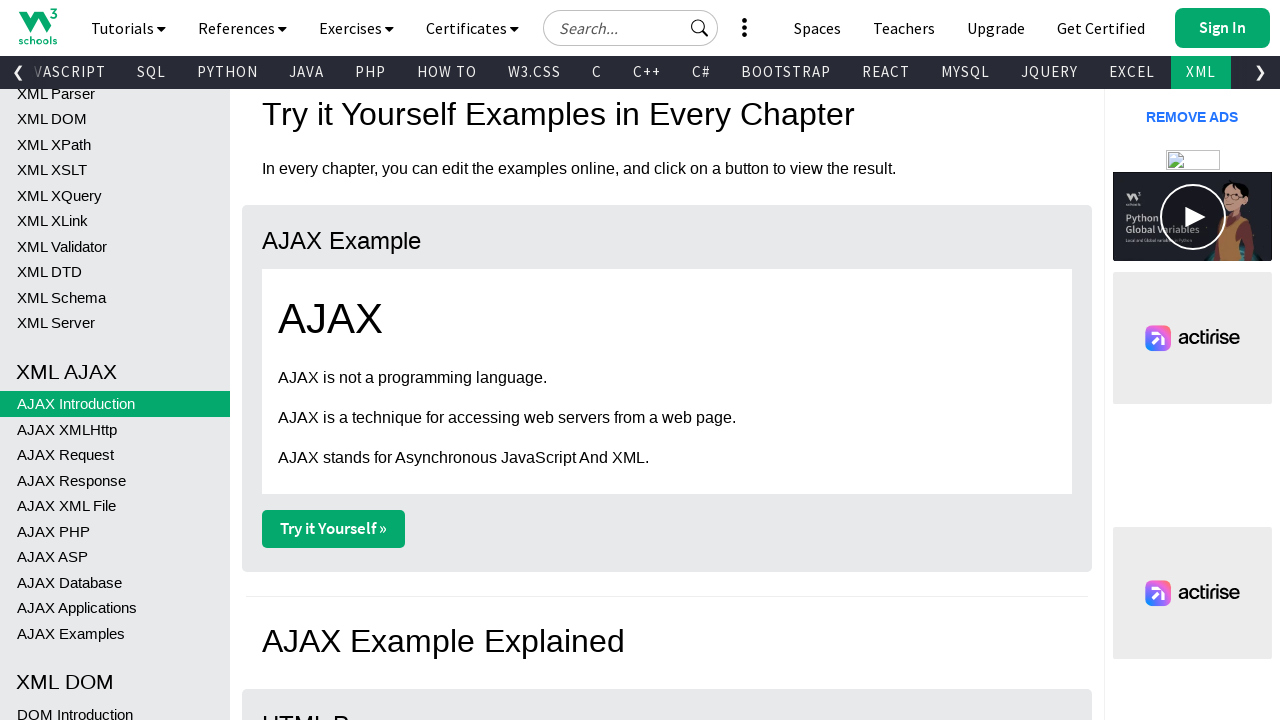

Verified updated text content is 'AJAX' after DOM change
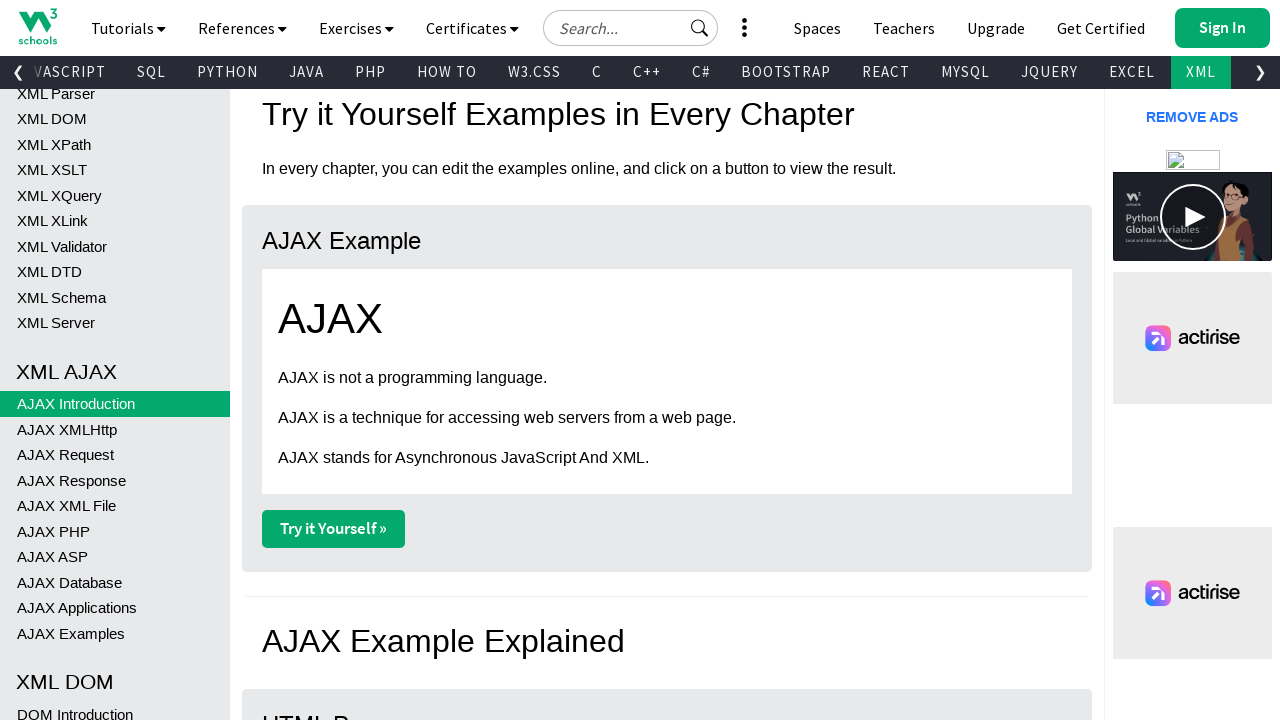

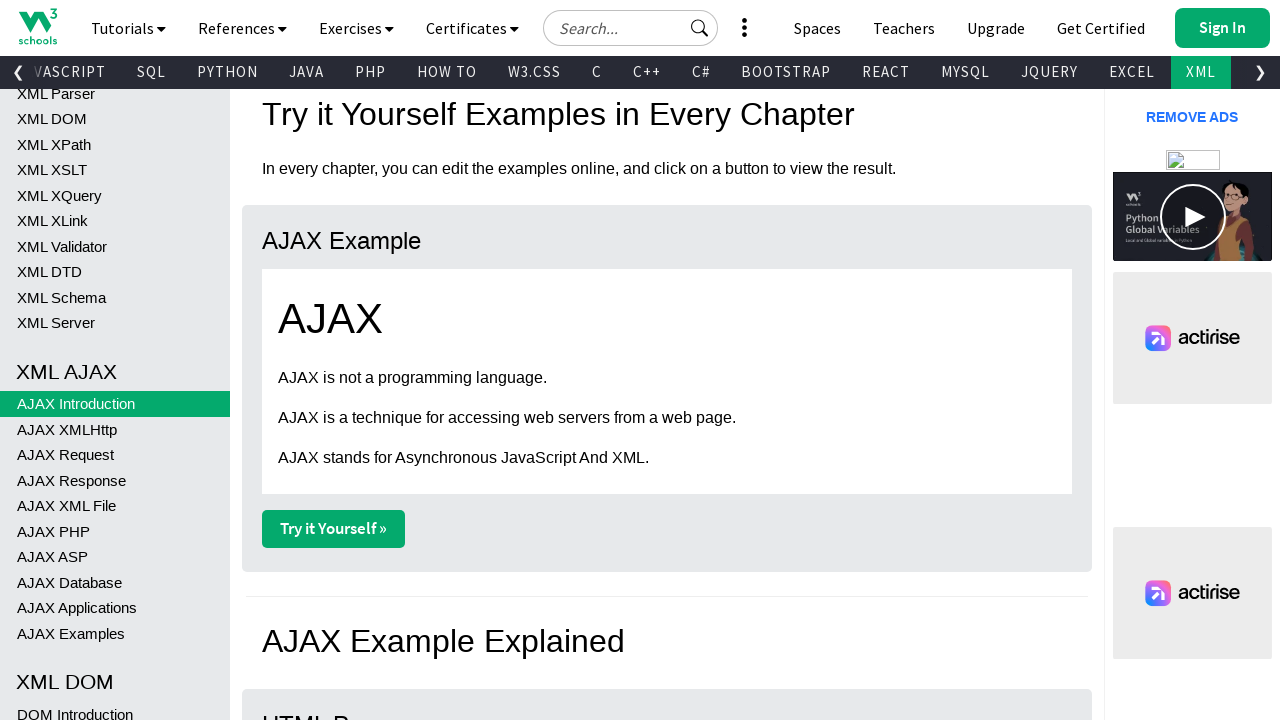